Tests window handling functionality on DemoQA website by navigating to Alerts, Frame & Windows section, opening a new tab, verifying content in the new tab, and switching back to the original tab

Starting URL: https://demoqa.com/

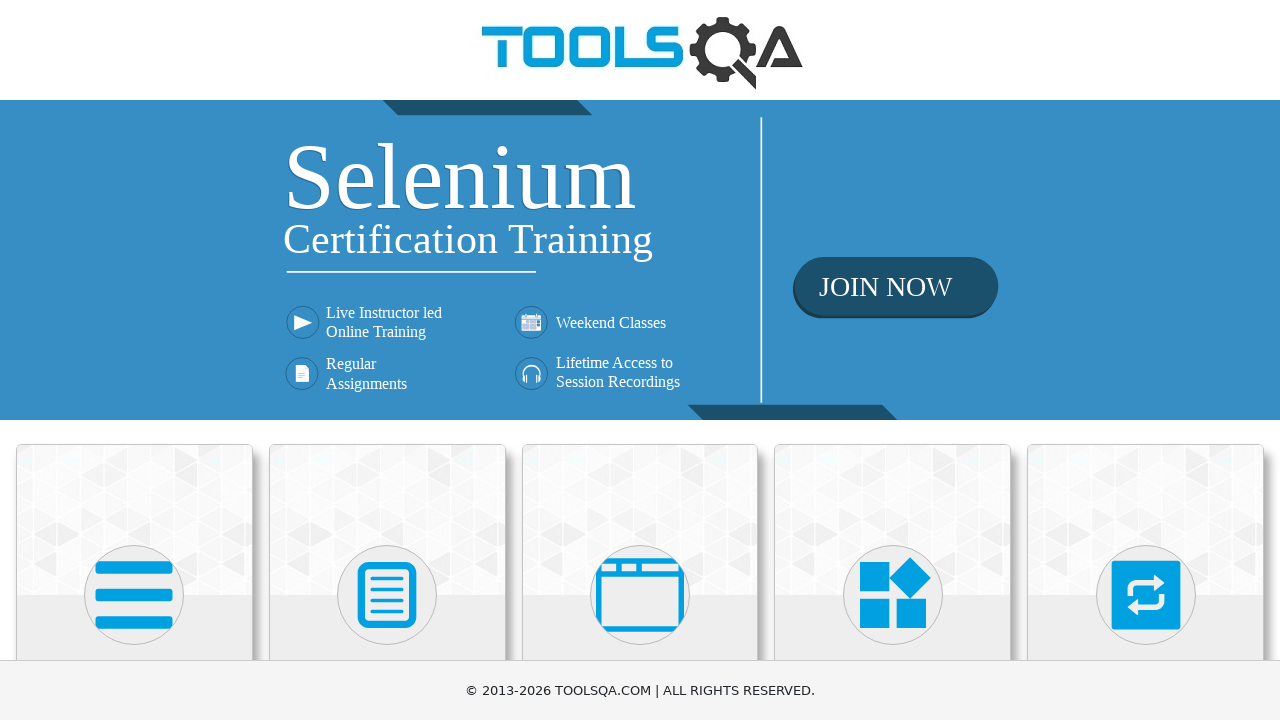

Scrolled down to make Alerts, Frame & Windows card visible
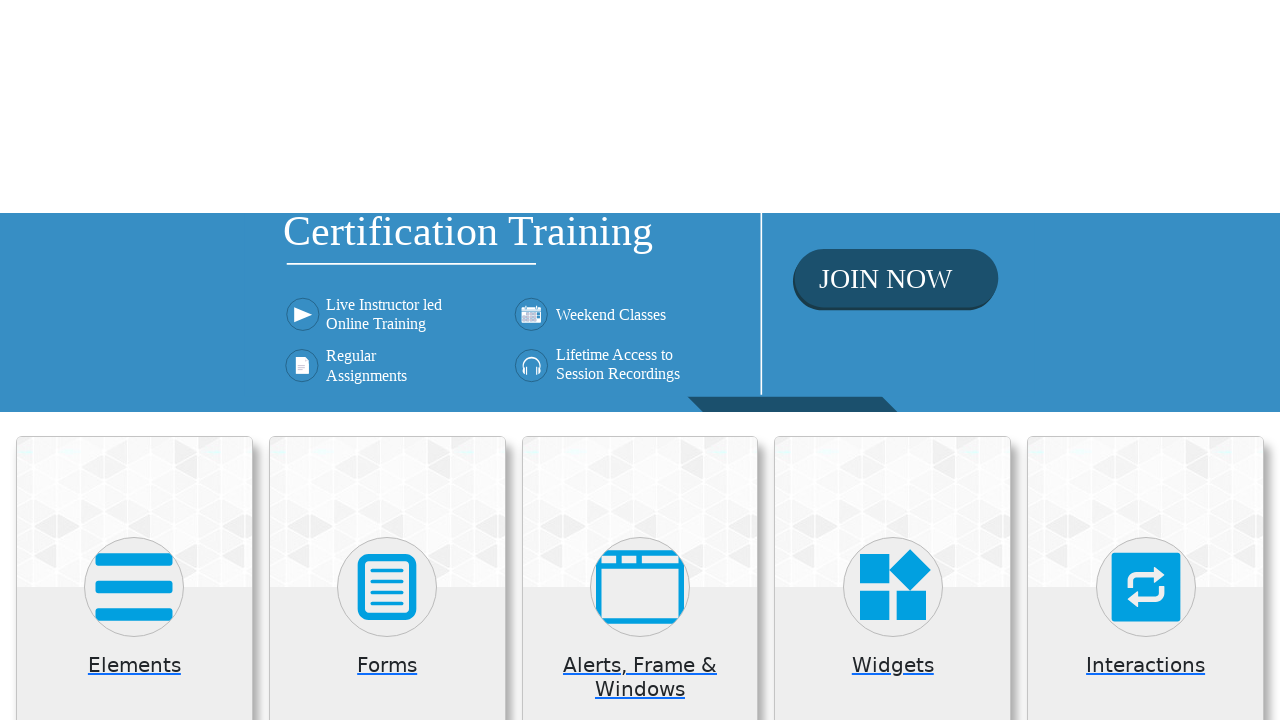

Clicked on Alerts, Frame & Windows card at (640, 200) on (//*[@class='card mt-4 top-card'])[3]
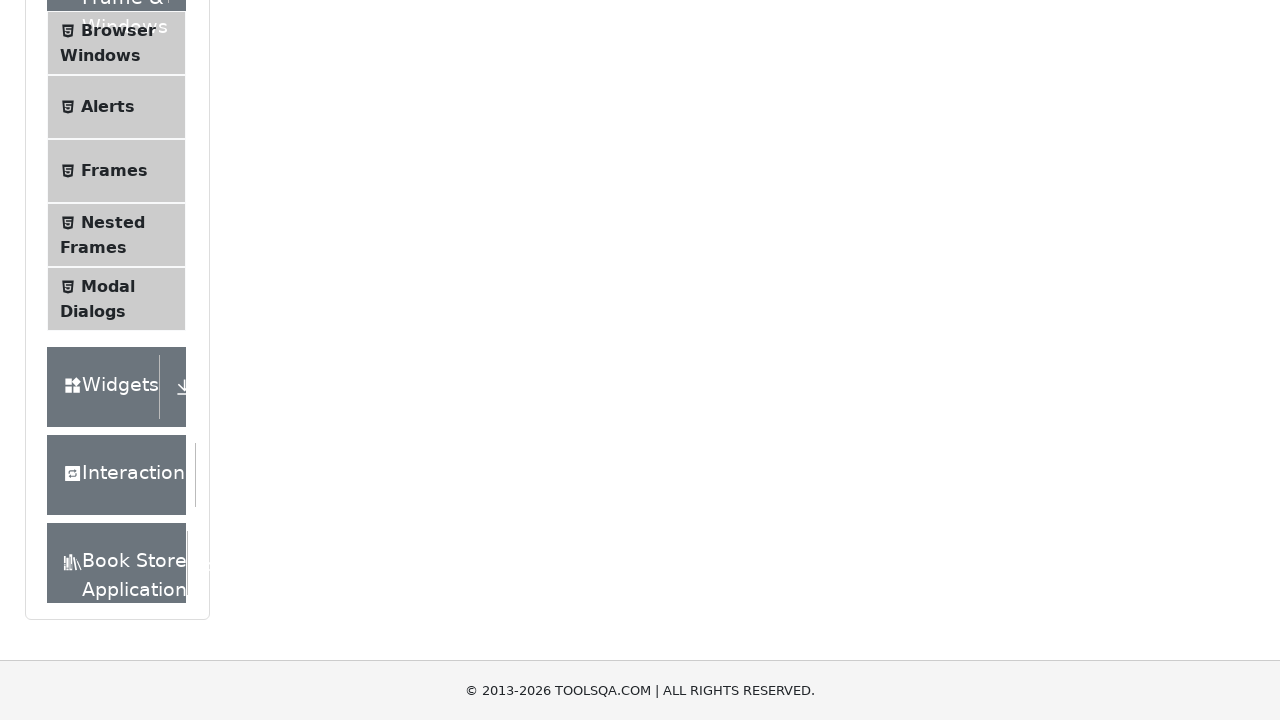

Instruction text 'Please select an item from left to start practice.' became visible
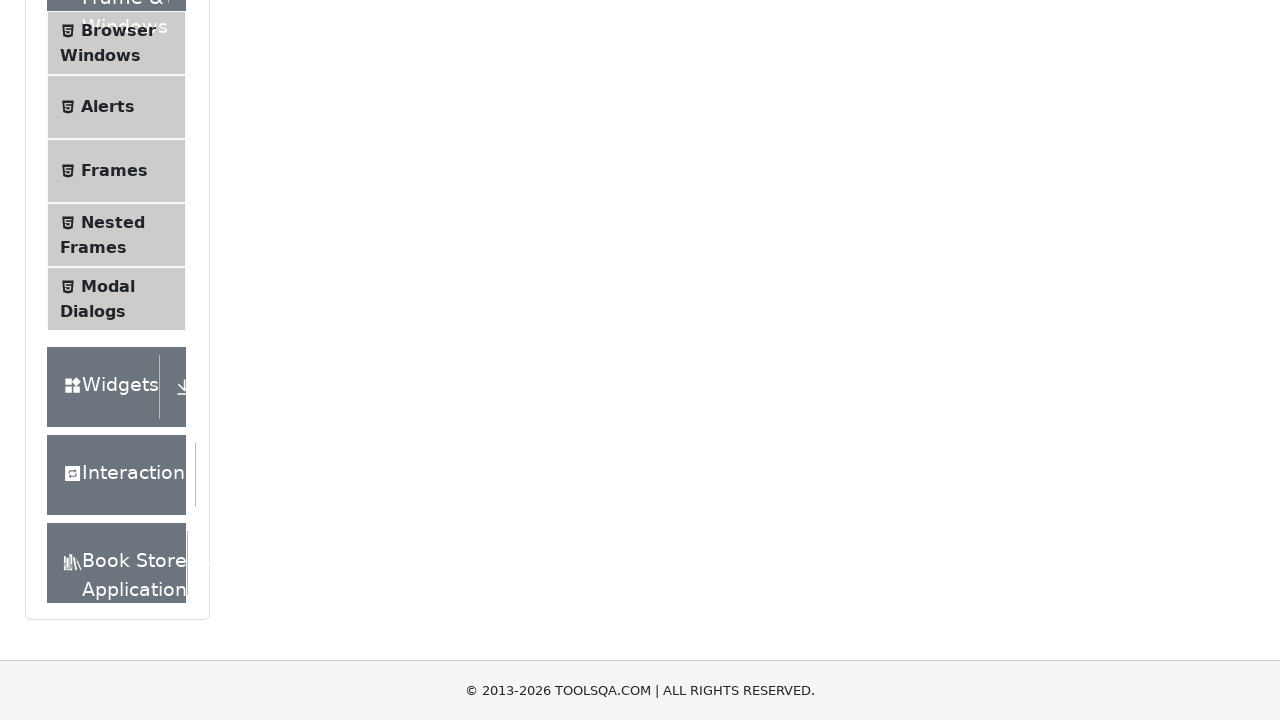

Clicked on Browser Windows menu item at (118, 30) on xpath=//span[text()='Browser Windows']
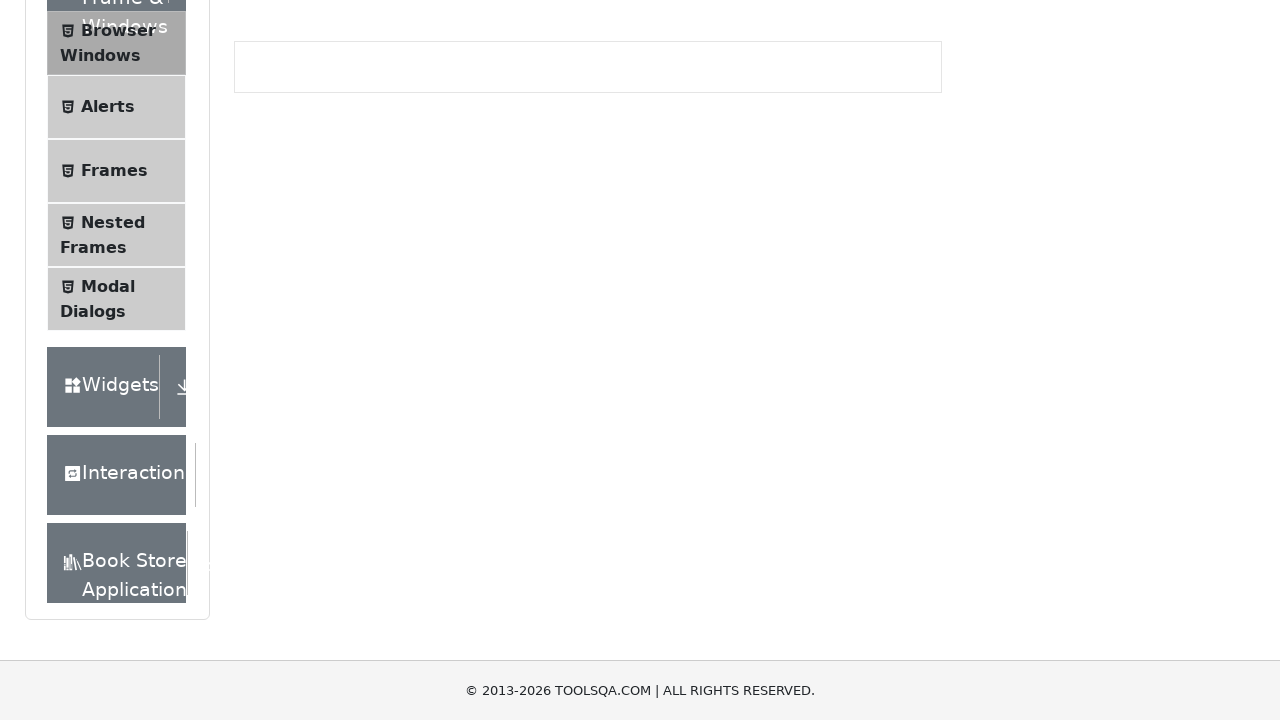

New Tab button became visible
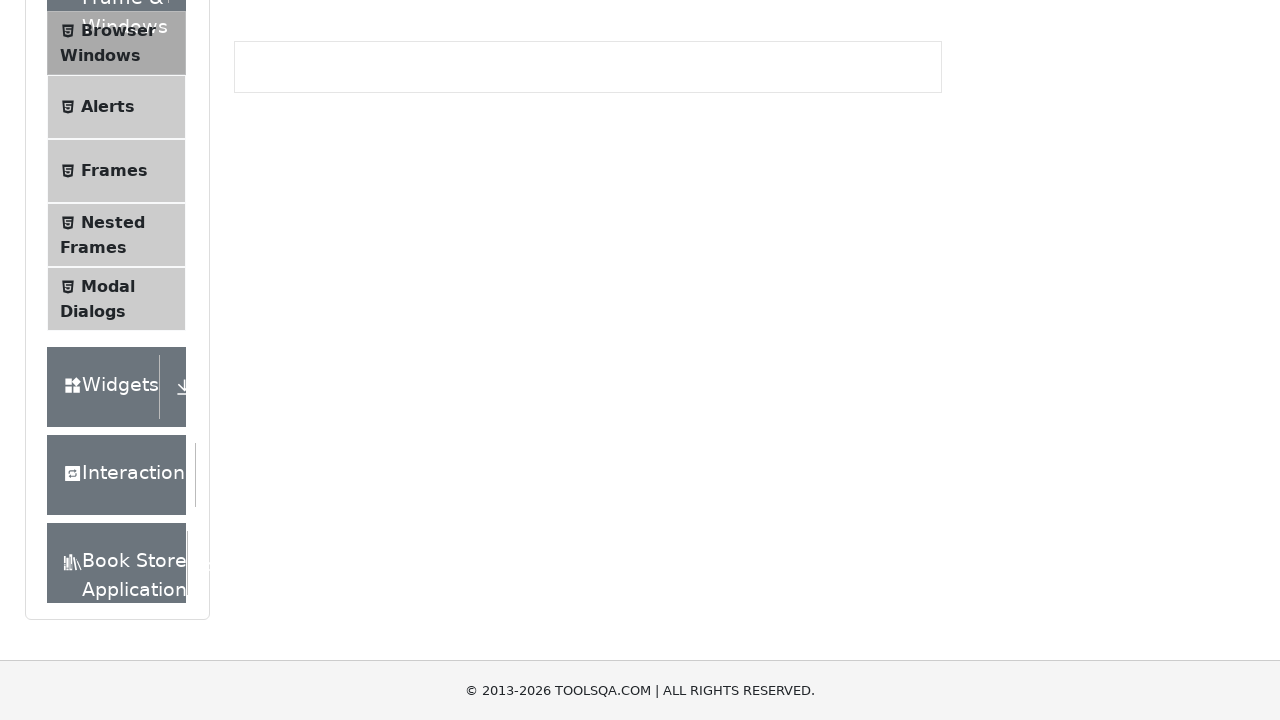

Clicked New Tab button at (280, 242) on #tabButton
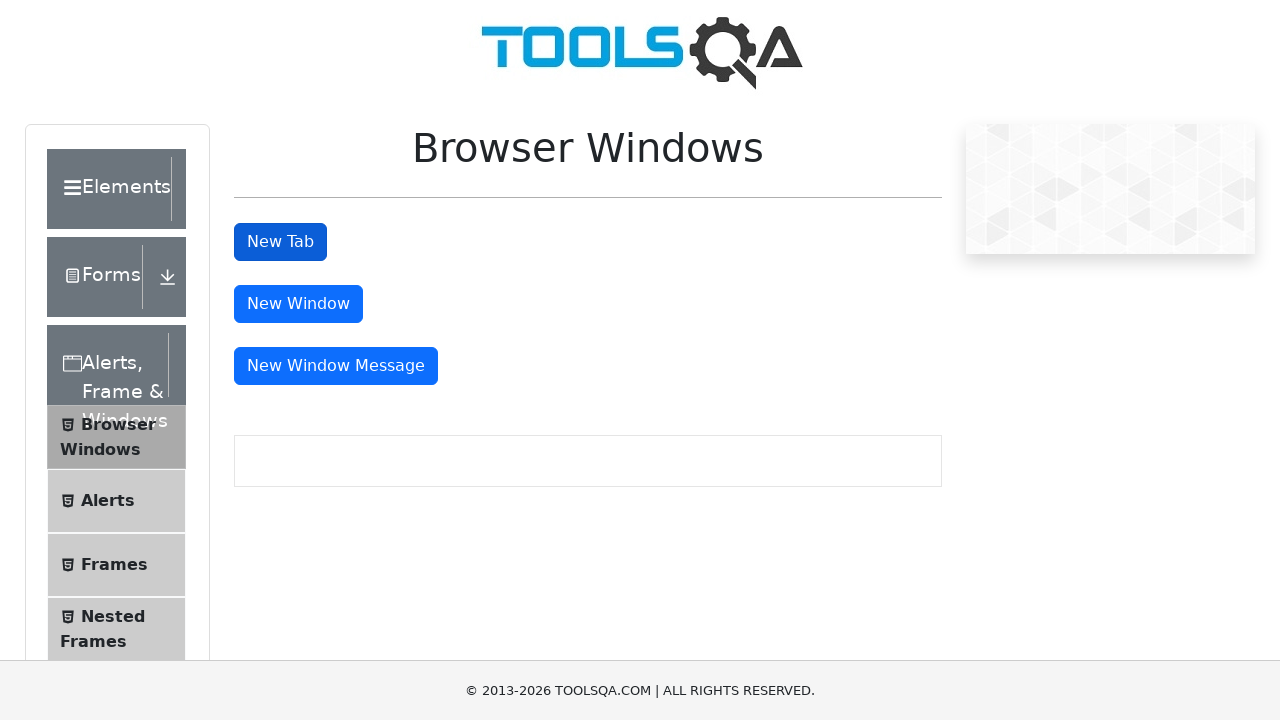

New tab popup opened and captured
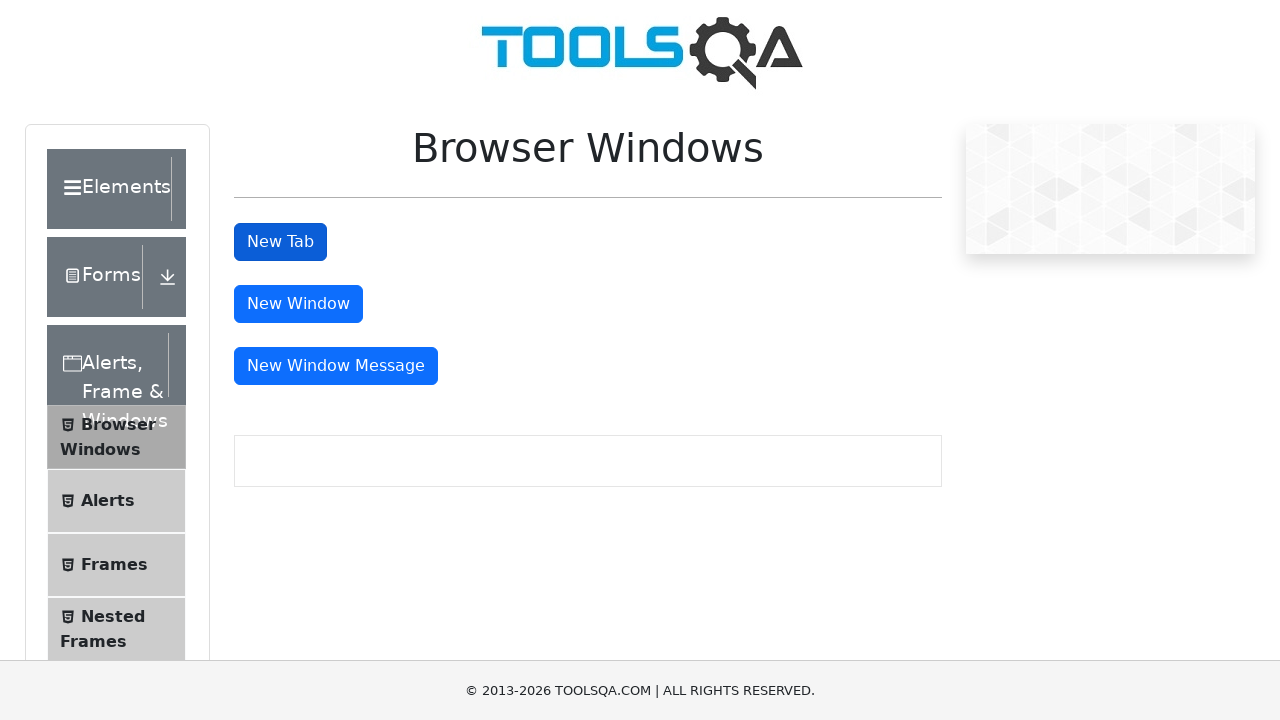

New tab loaded and H1 heading became visible
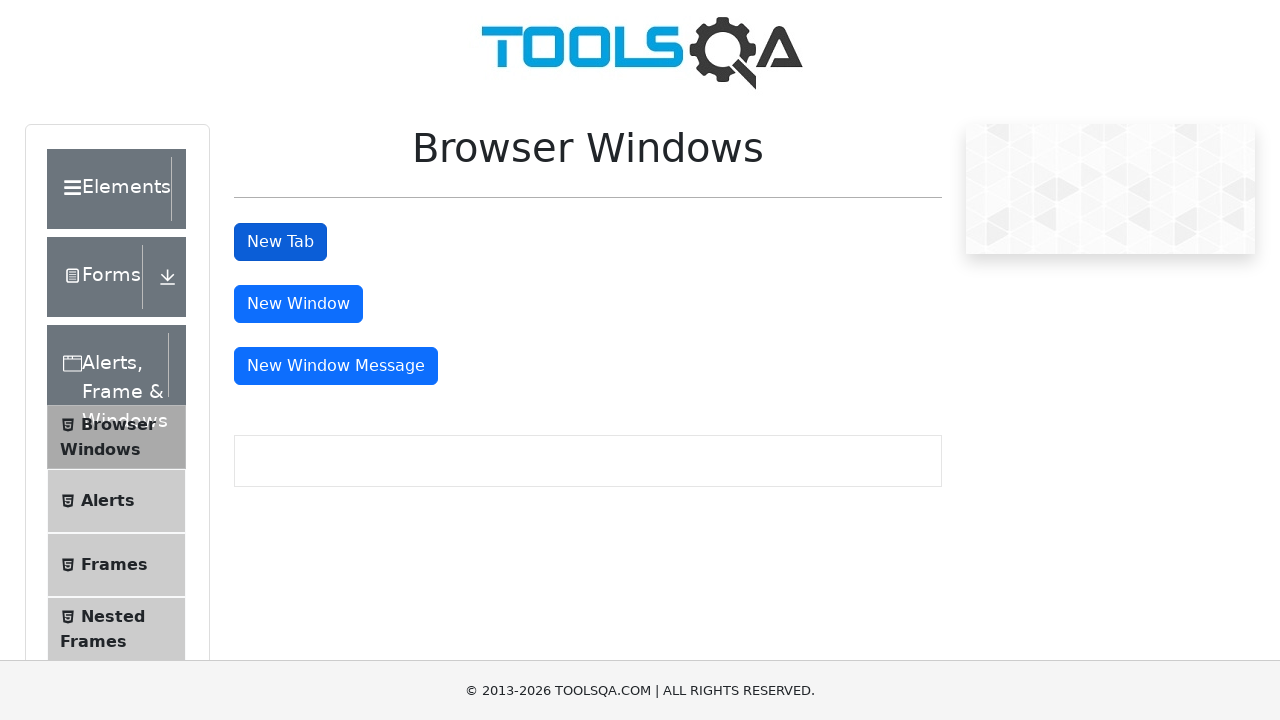

Switched back to original tab by bringing it to front
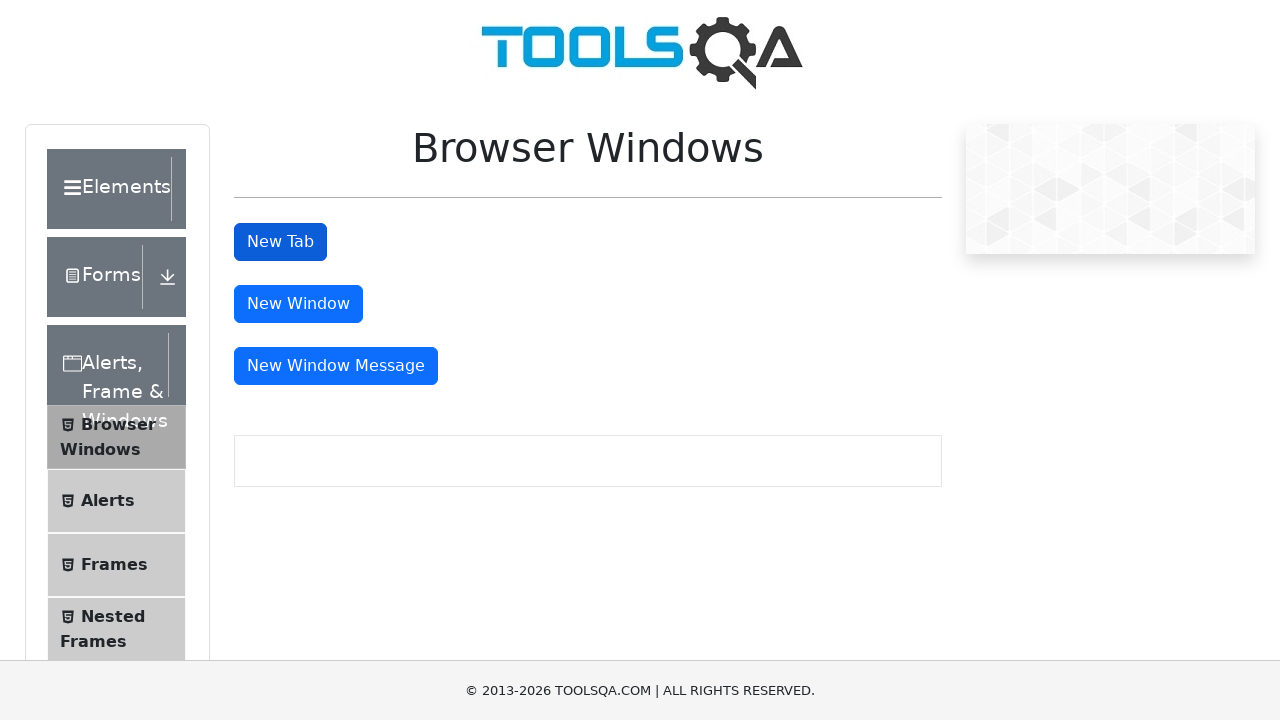

Verified New Tab button is still visible in original tab
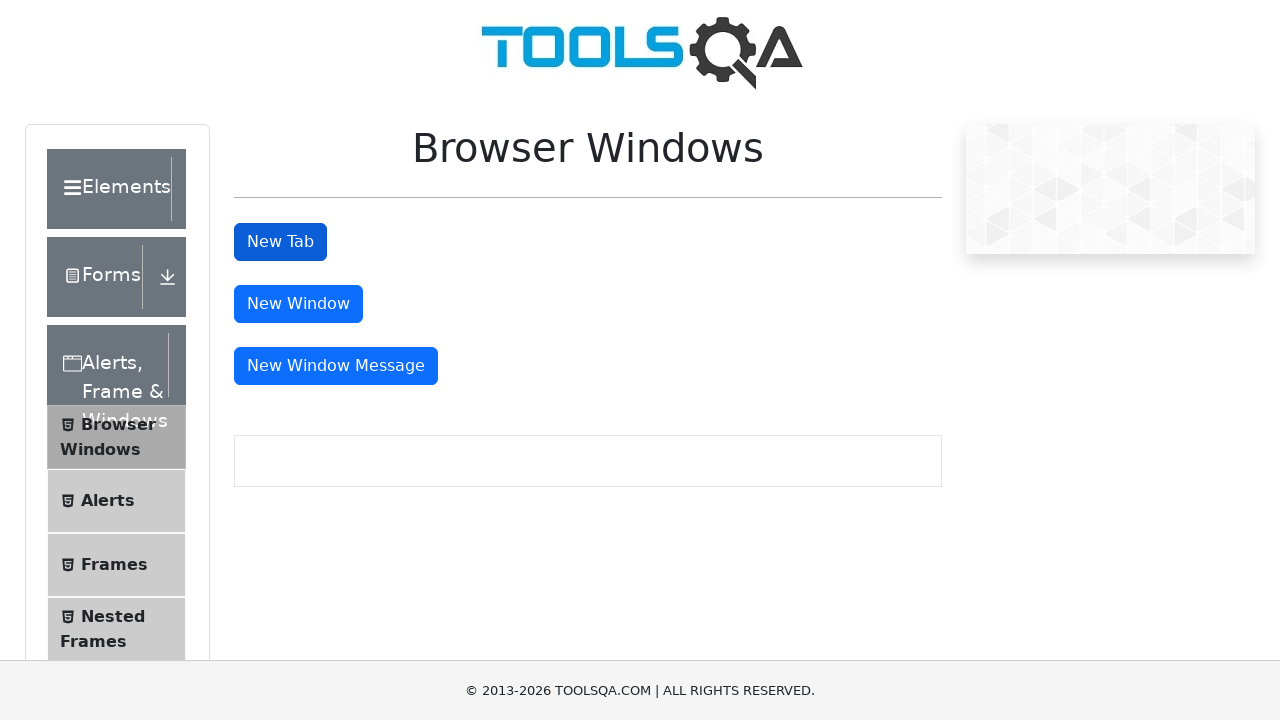

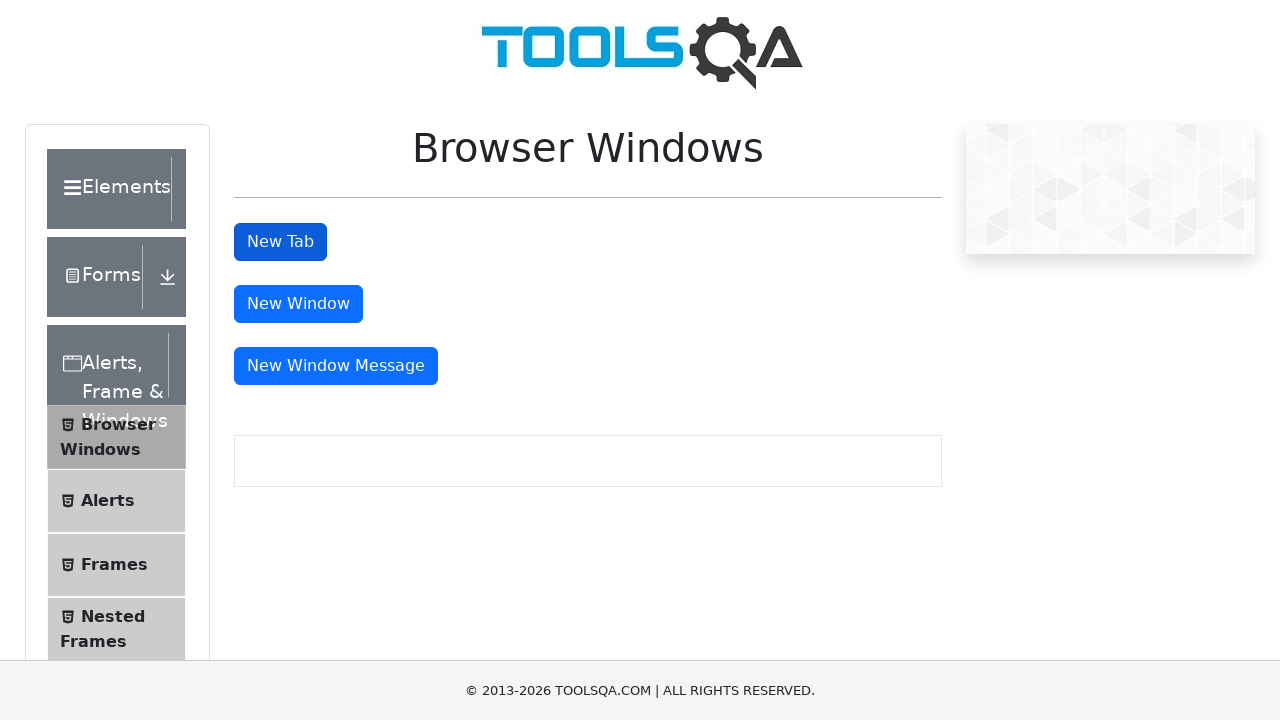